Tests the search/filter functionality on an offers page by entering "Rice" in the search field and verifying that the filtered results all contain "Rice"

Starting URL: https://rahulshettyacademy.com/seleniumPractise/#/offers

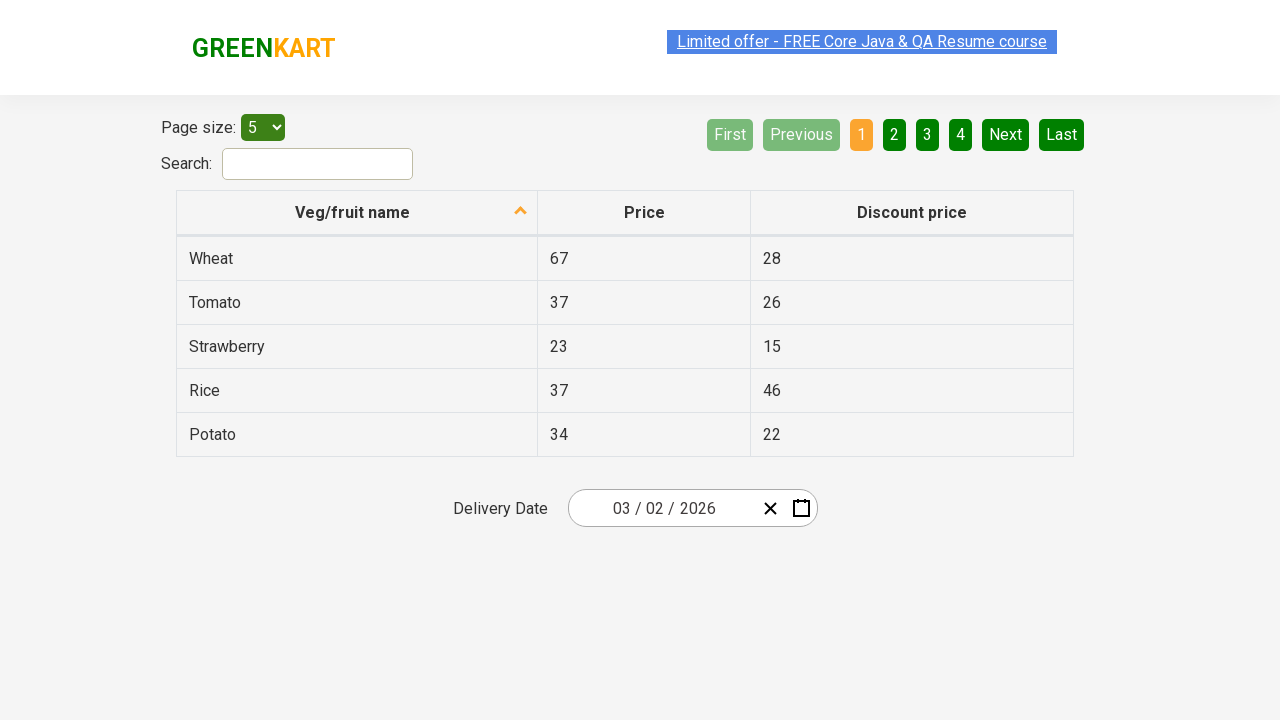

Filled search field with 'Rice' on #search-field
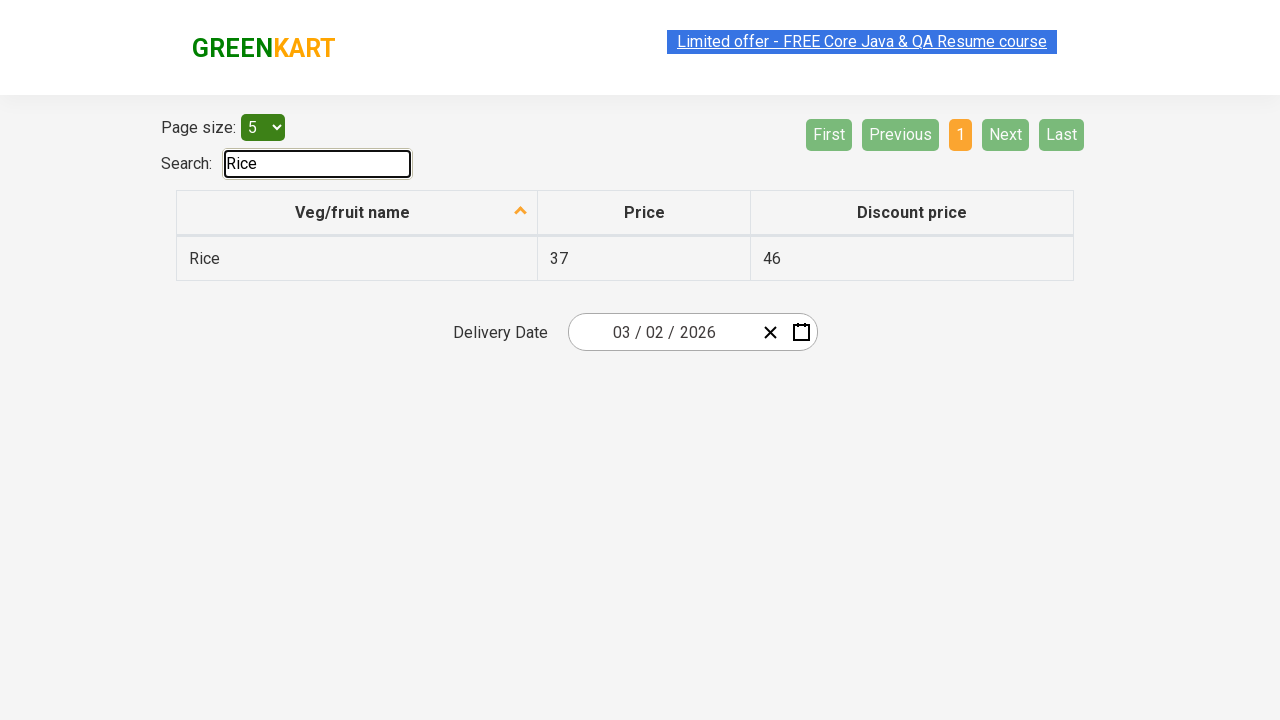

Filtered results loaded with product names visible
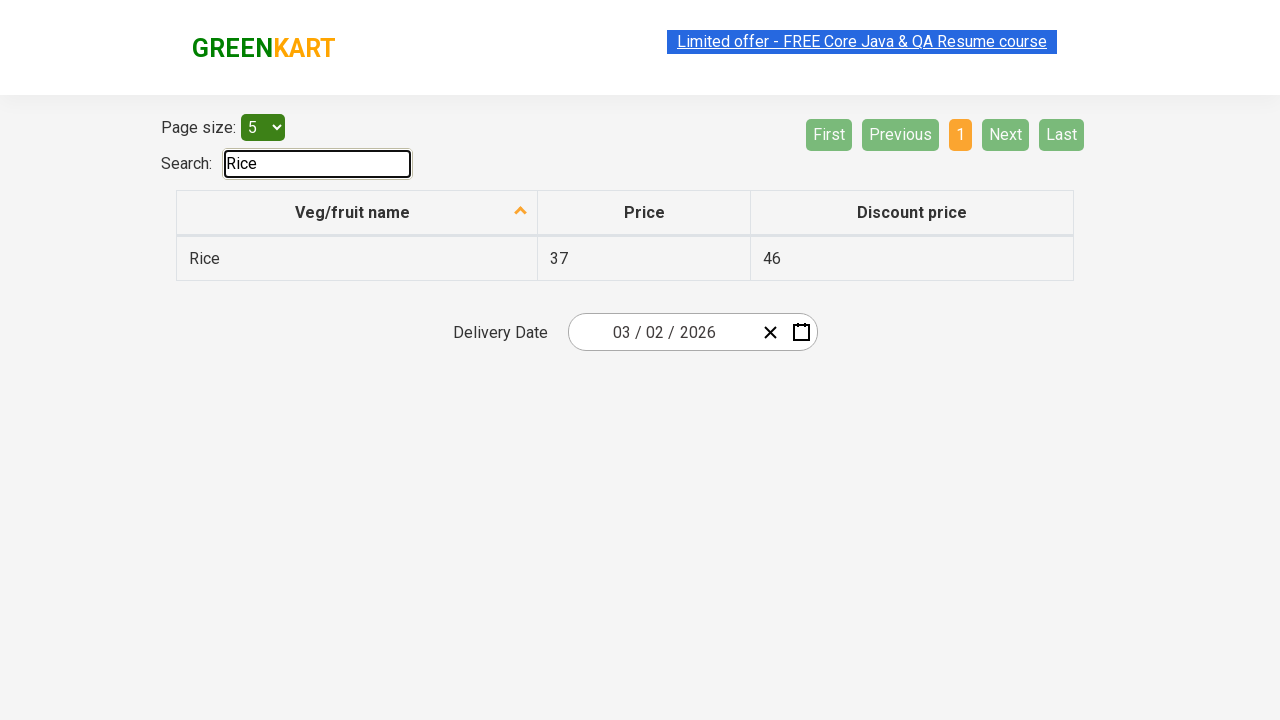

Waited for filter to fully apply
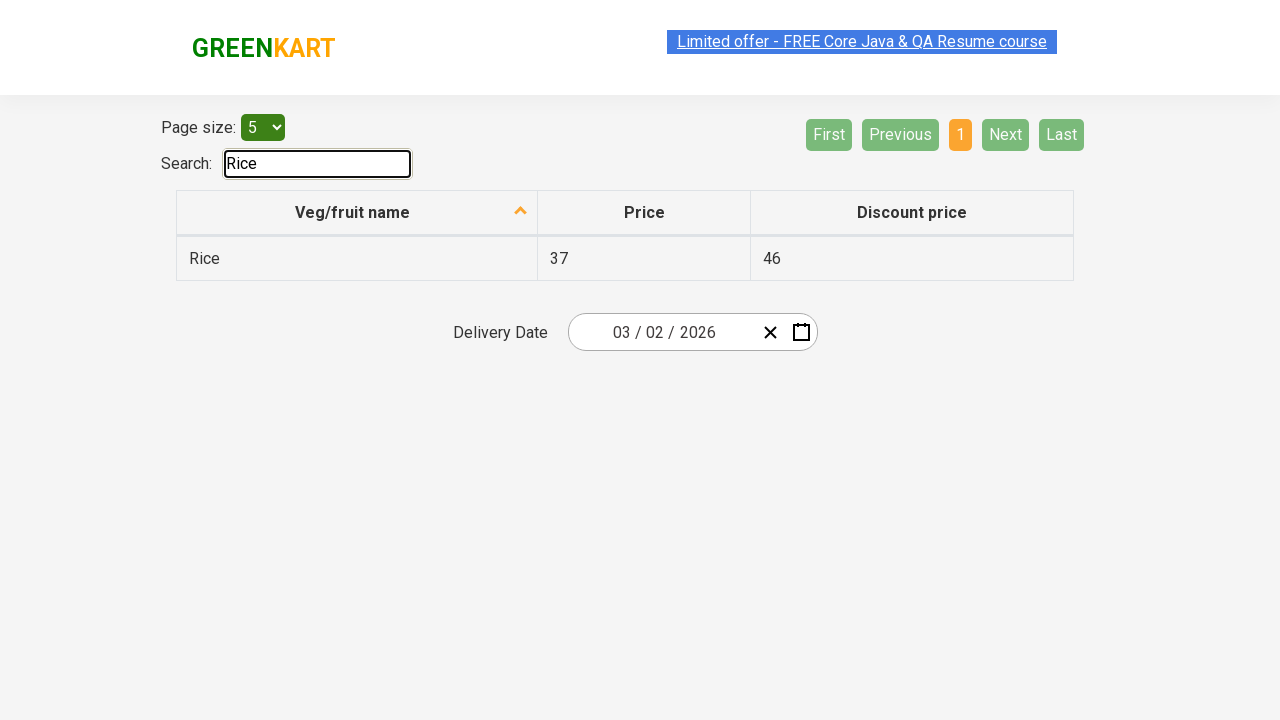

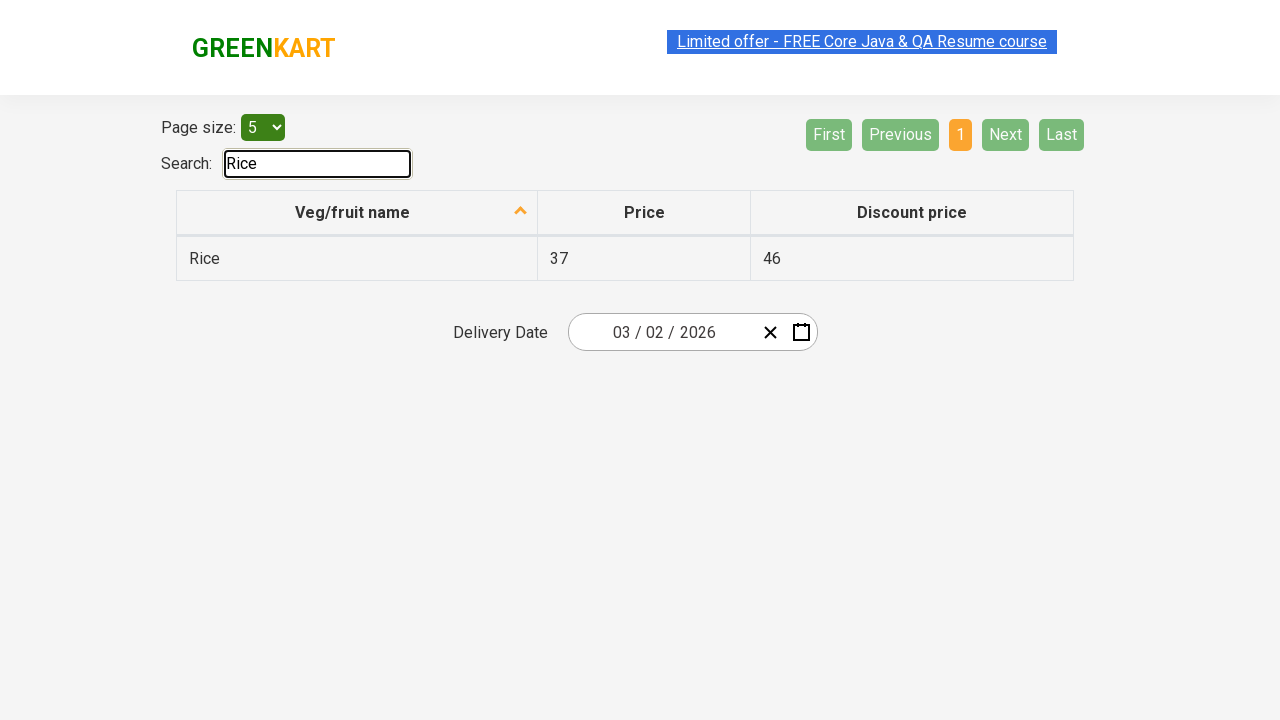